Navigates to CoinMarketCap and verifies that the cryptocurrency price table loads with data, scrolling to ensure dynamic content renders properly.

Starting URL: https://coinmarketcap.com/

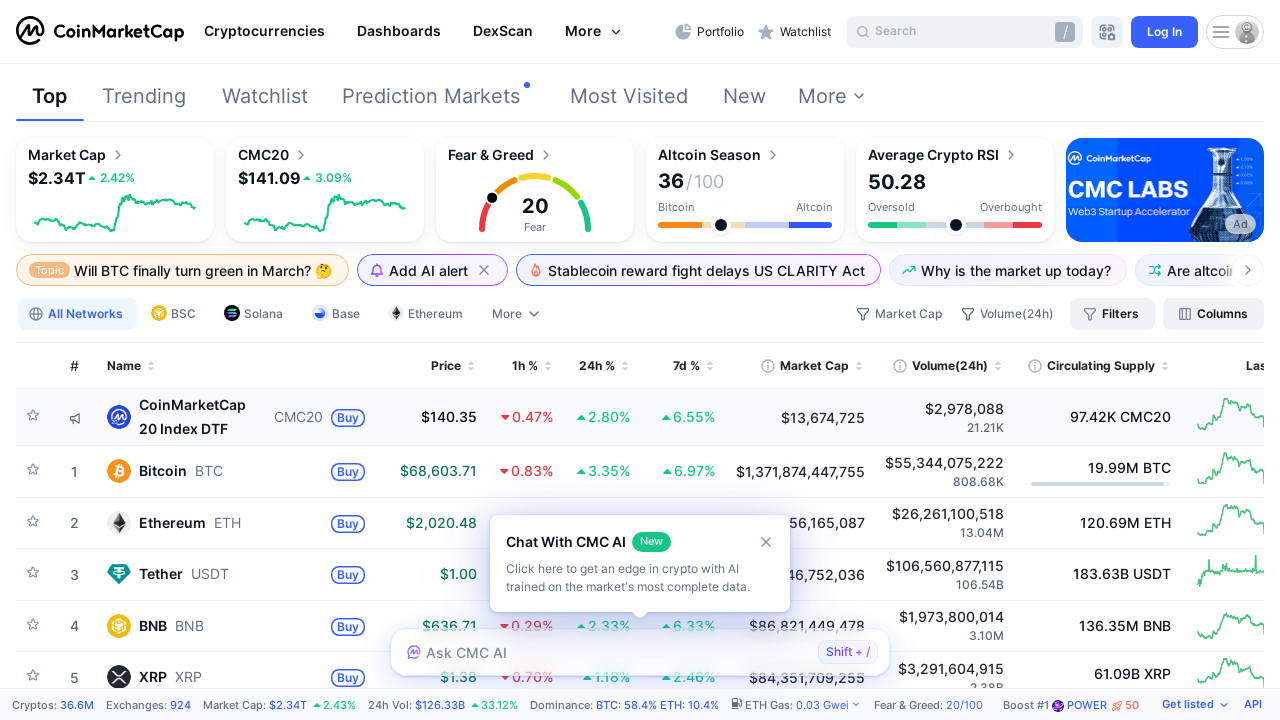

Scrolled down 600px to trigger dynamic content loading
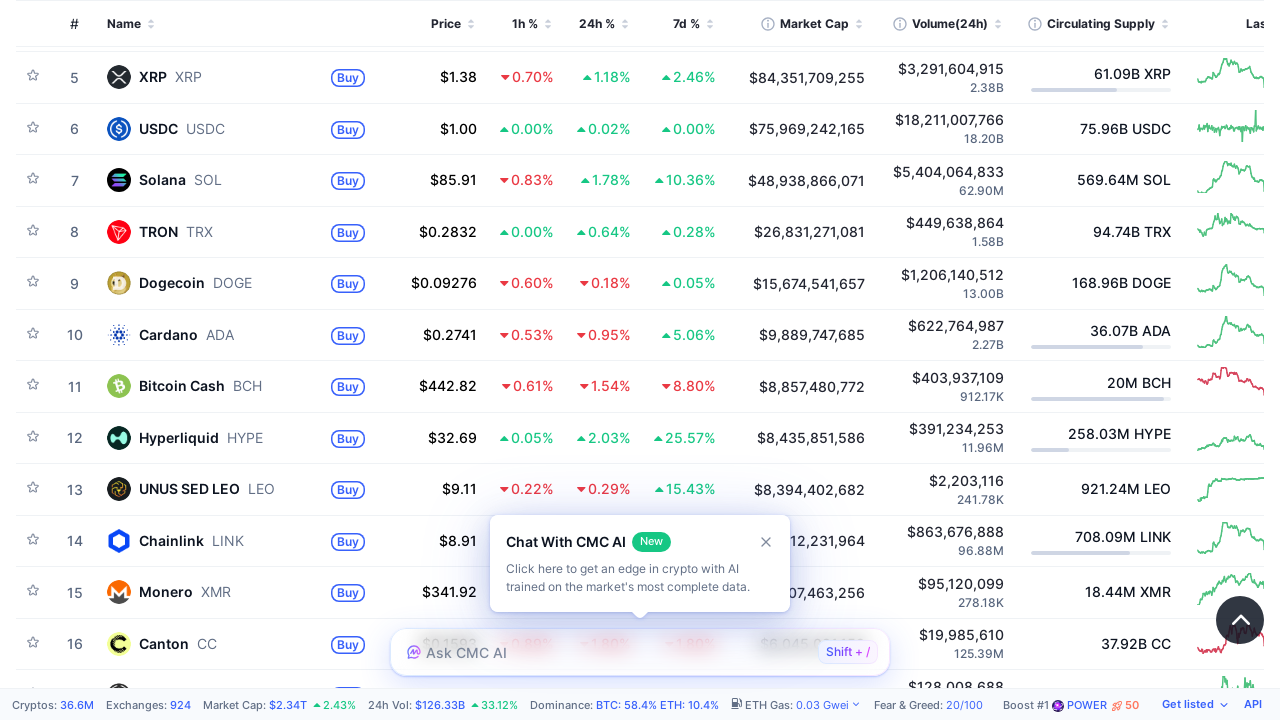

Cryptocurrency table rows loaded
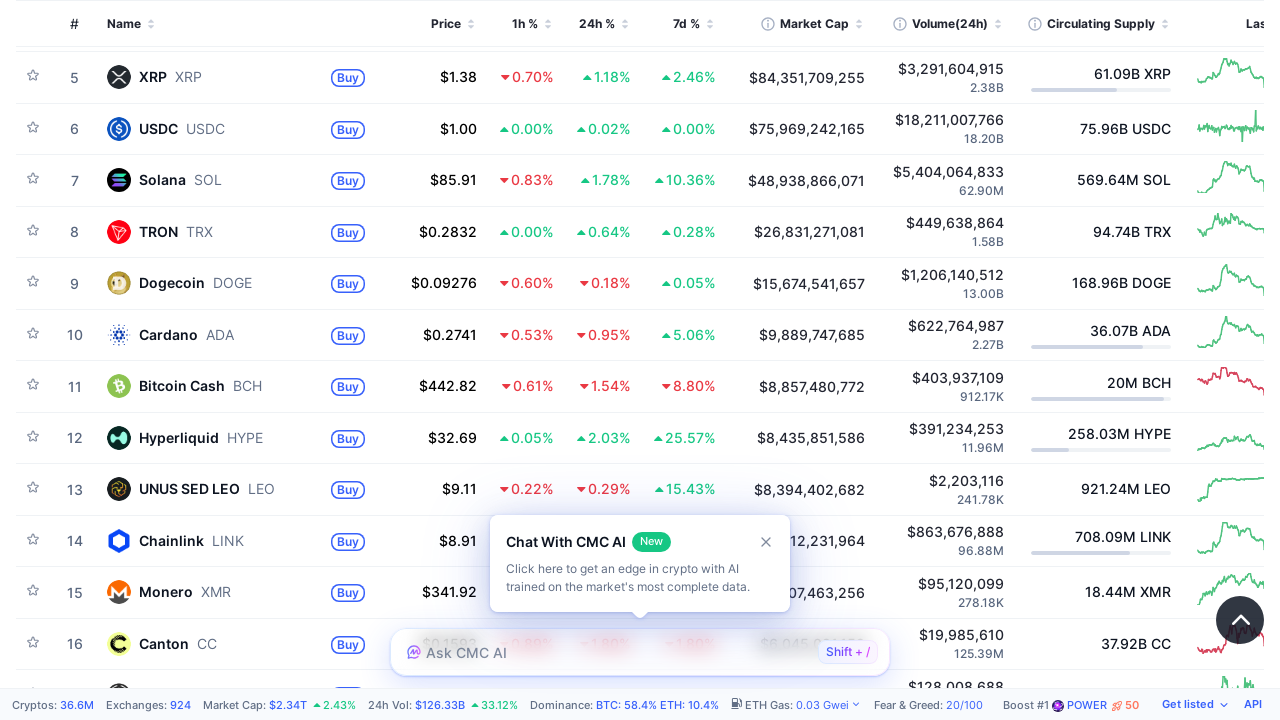

Price column data loaded with currency symbols
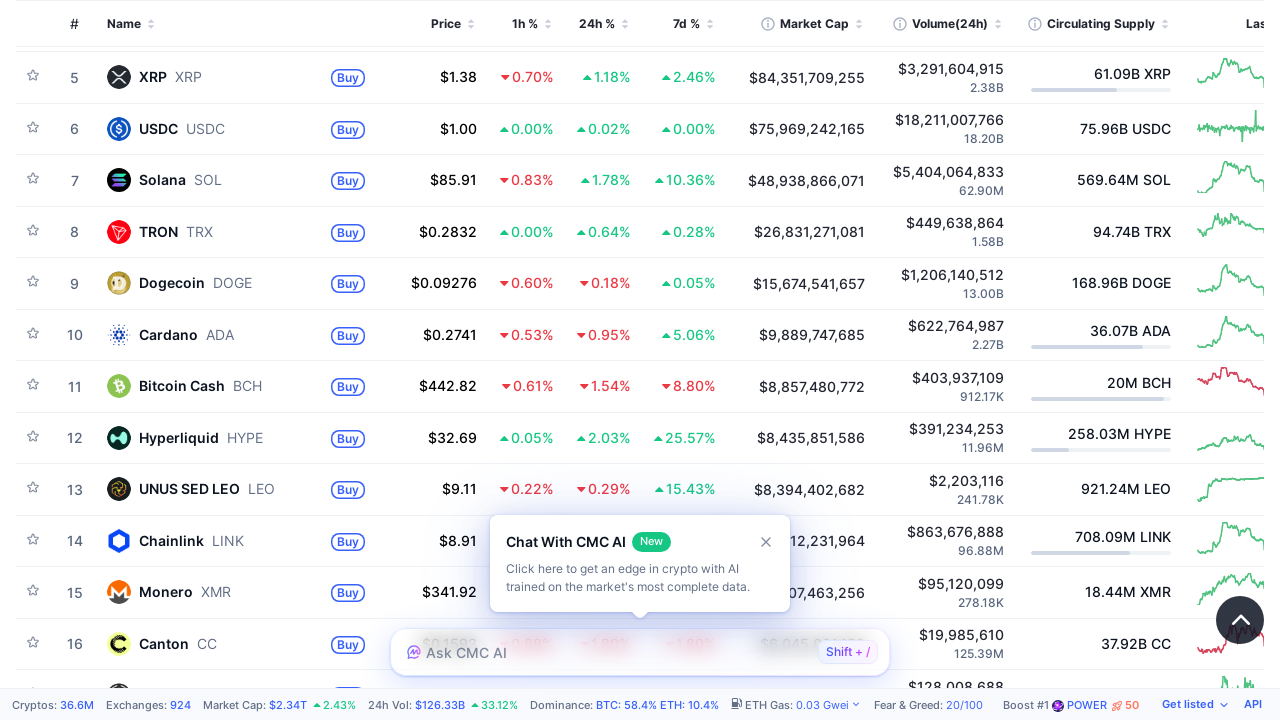

First cryptocurrency row is visible
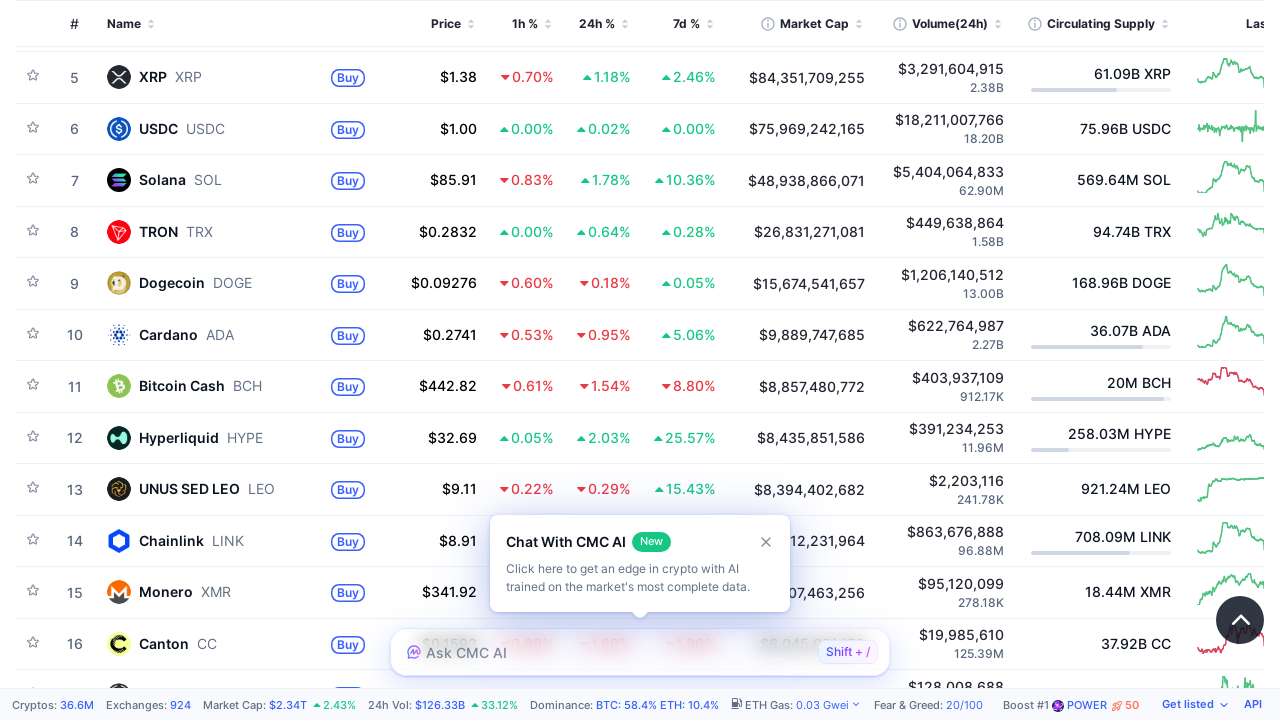

Price cell in first row is visible with data
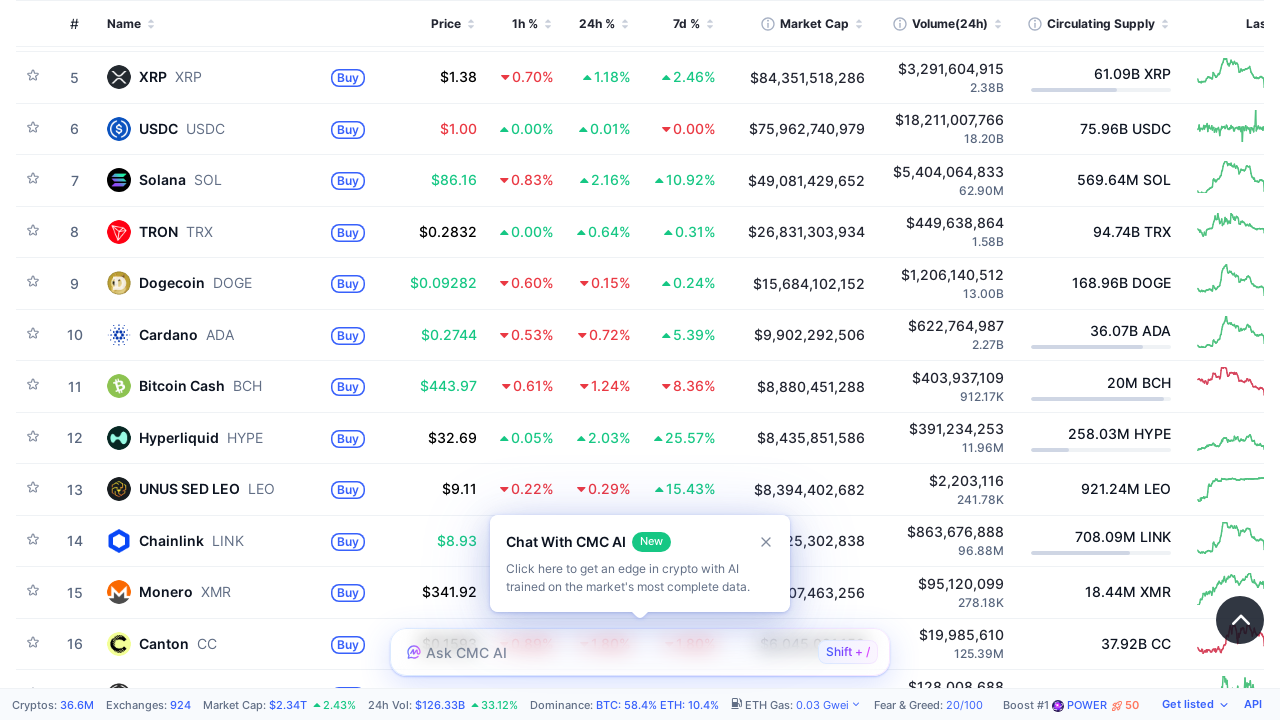

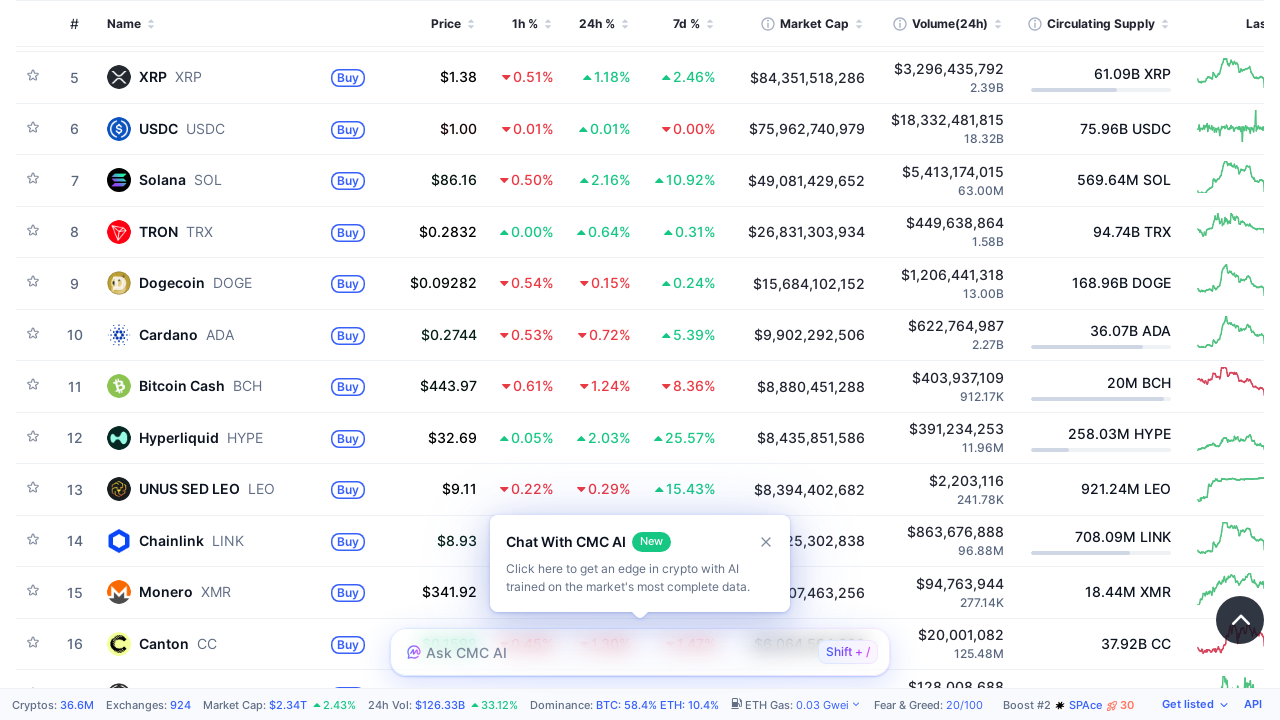